Tests button click functionality by clicking on Button 1 and verifying the resulting message text

Starting URL: http://practice.cydeo.com/multiple_buttons

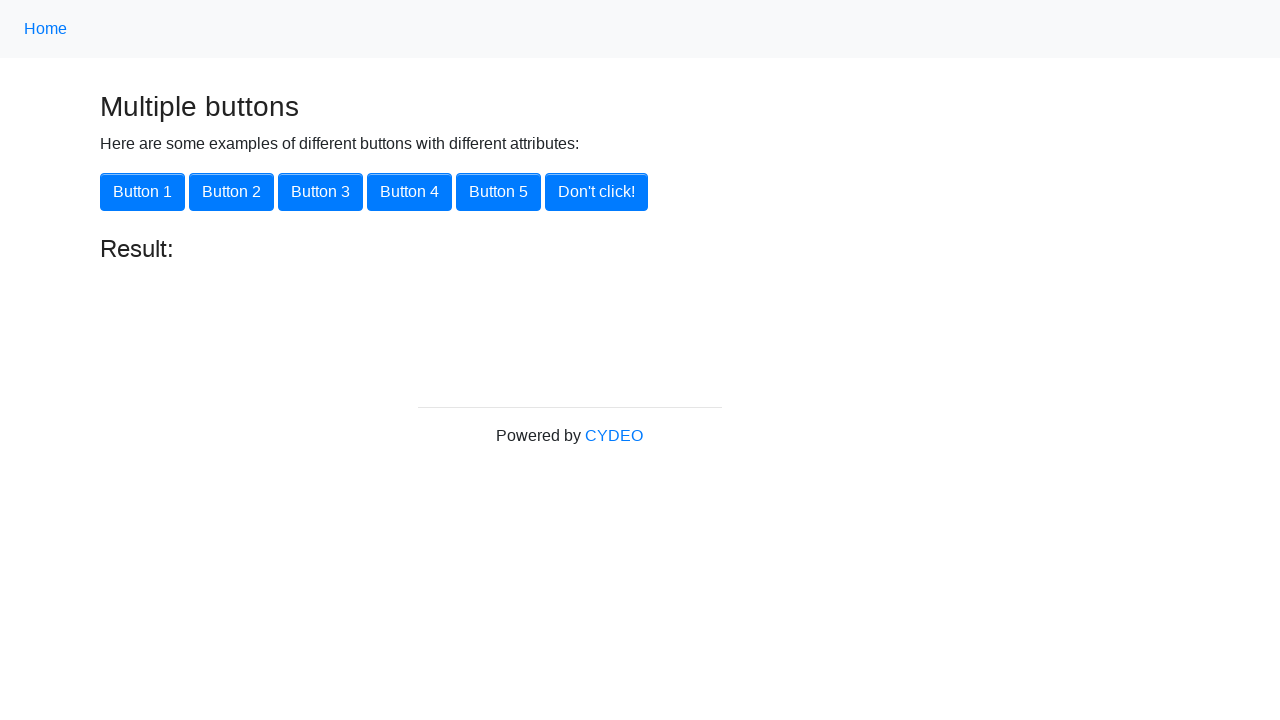

Clicked on Button 1 at (142, 192) on button:has-text('Button 1')
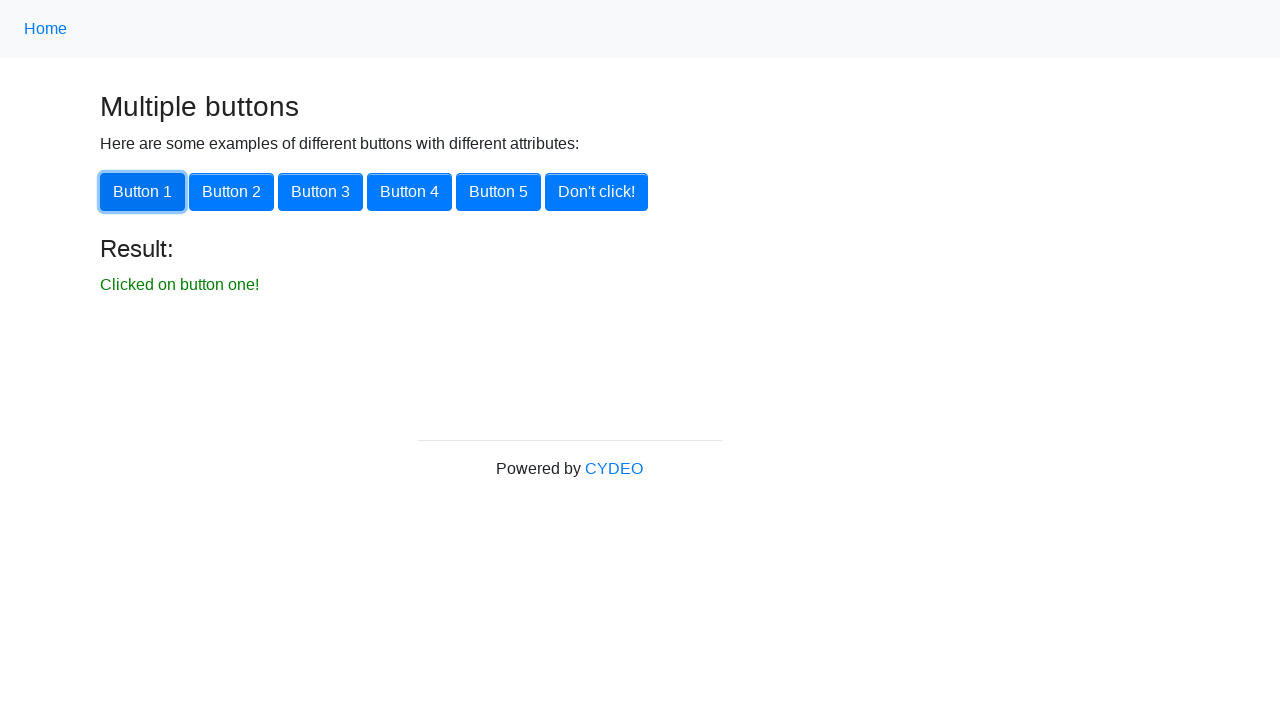

Verified result message 'Clicked on button one!' appeared
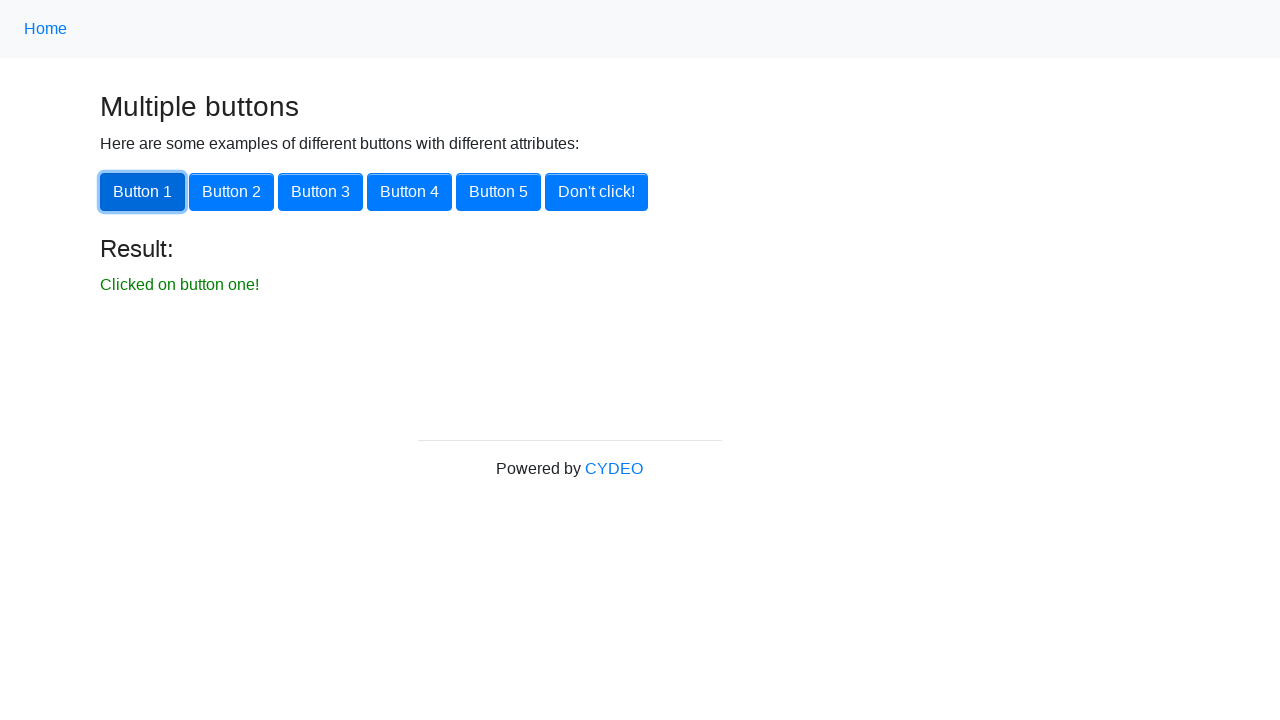

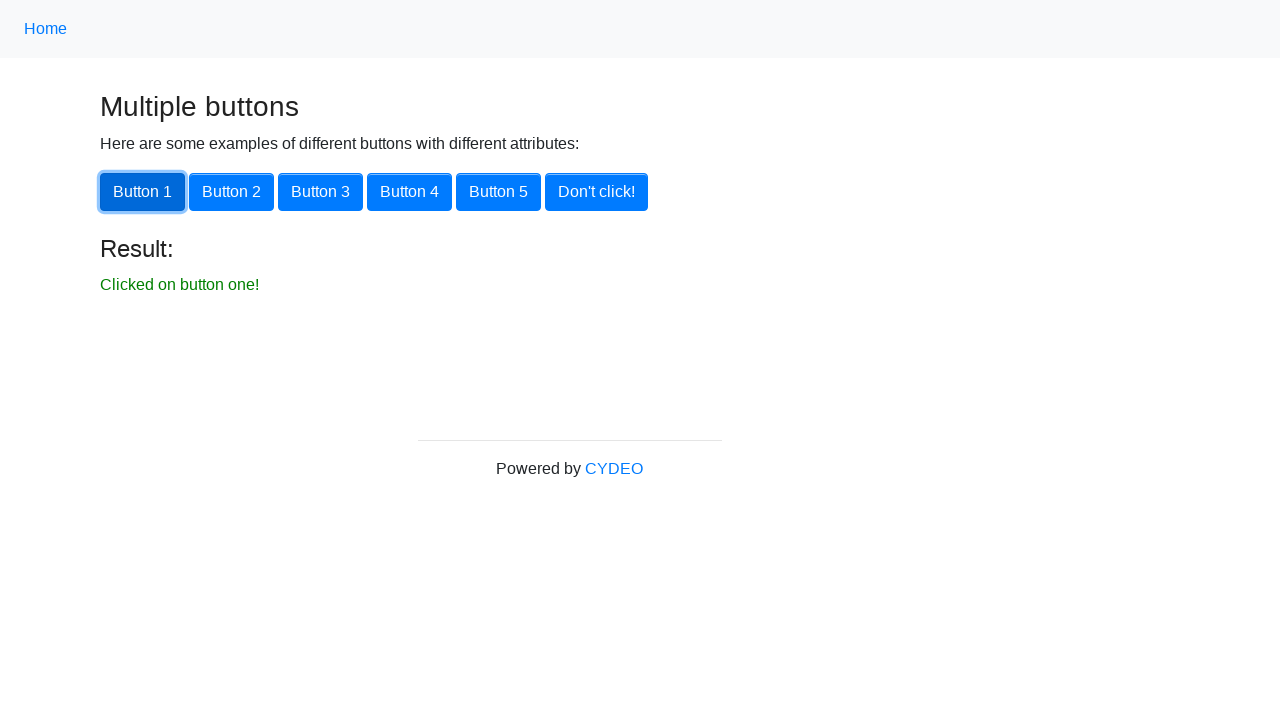